Tests iframe handling by switching between nested iframes, entering text in input fields within different iframe contexts, and navigating back to parent frames.

Starting URL: http://demo.automationtesting.in/Frames.html

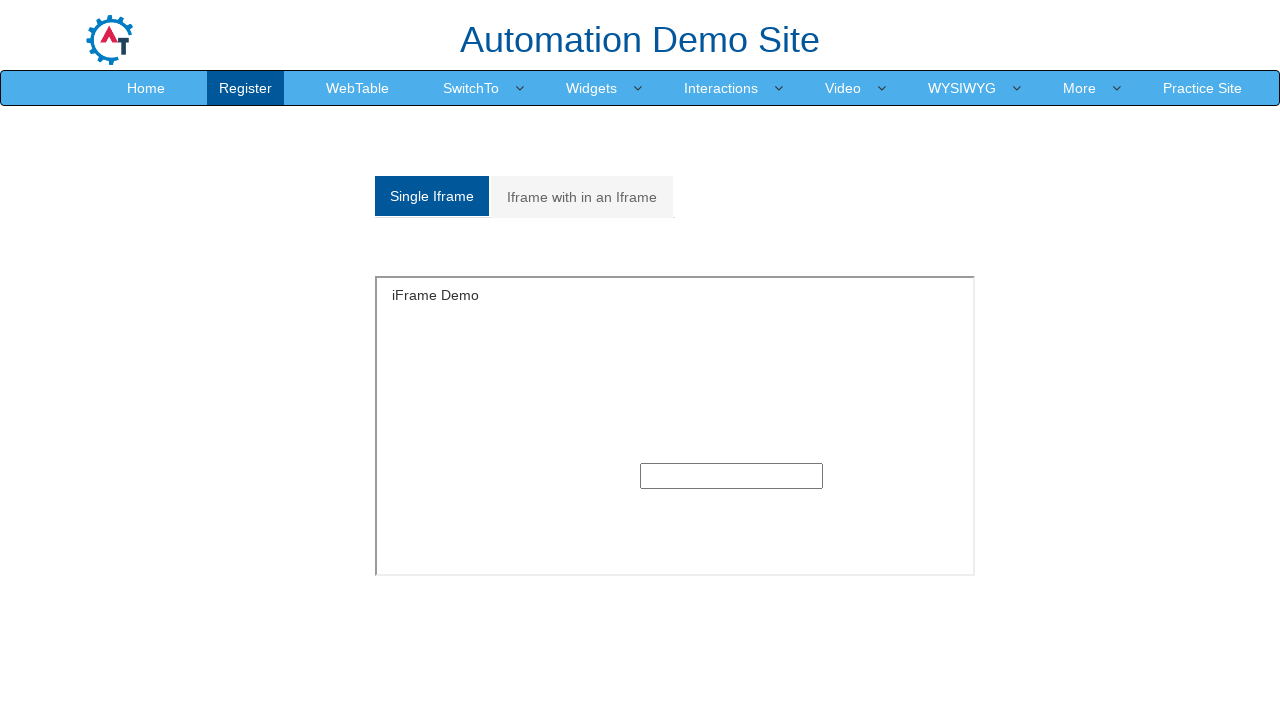

Set viewport size to 1920x1080
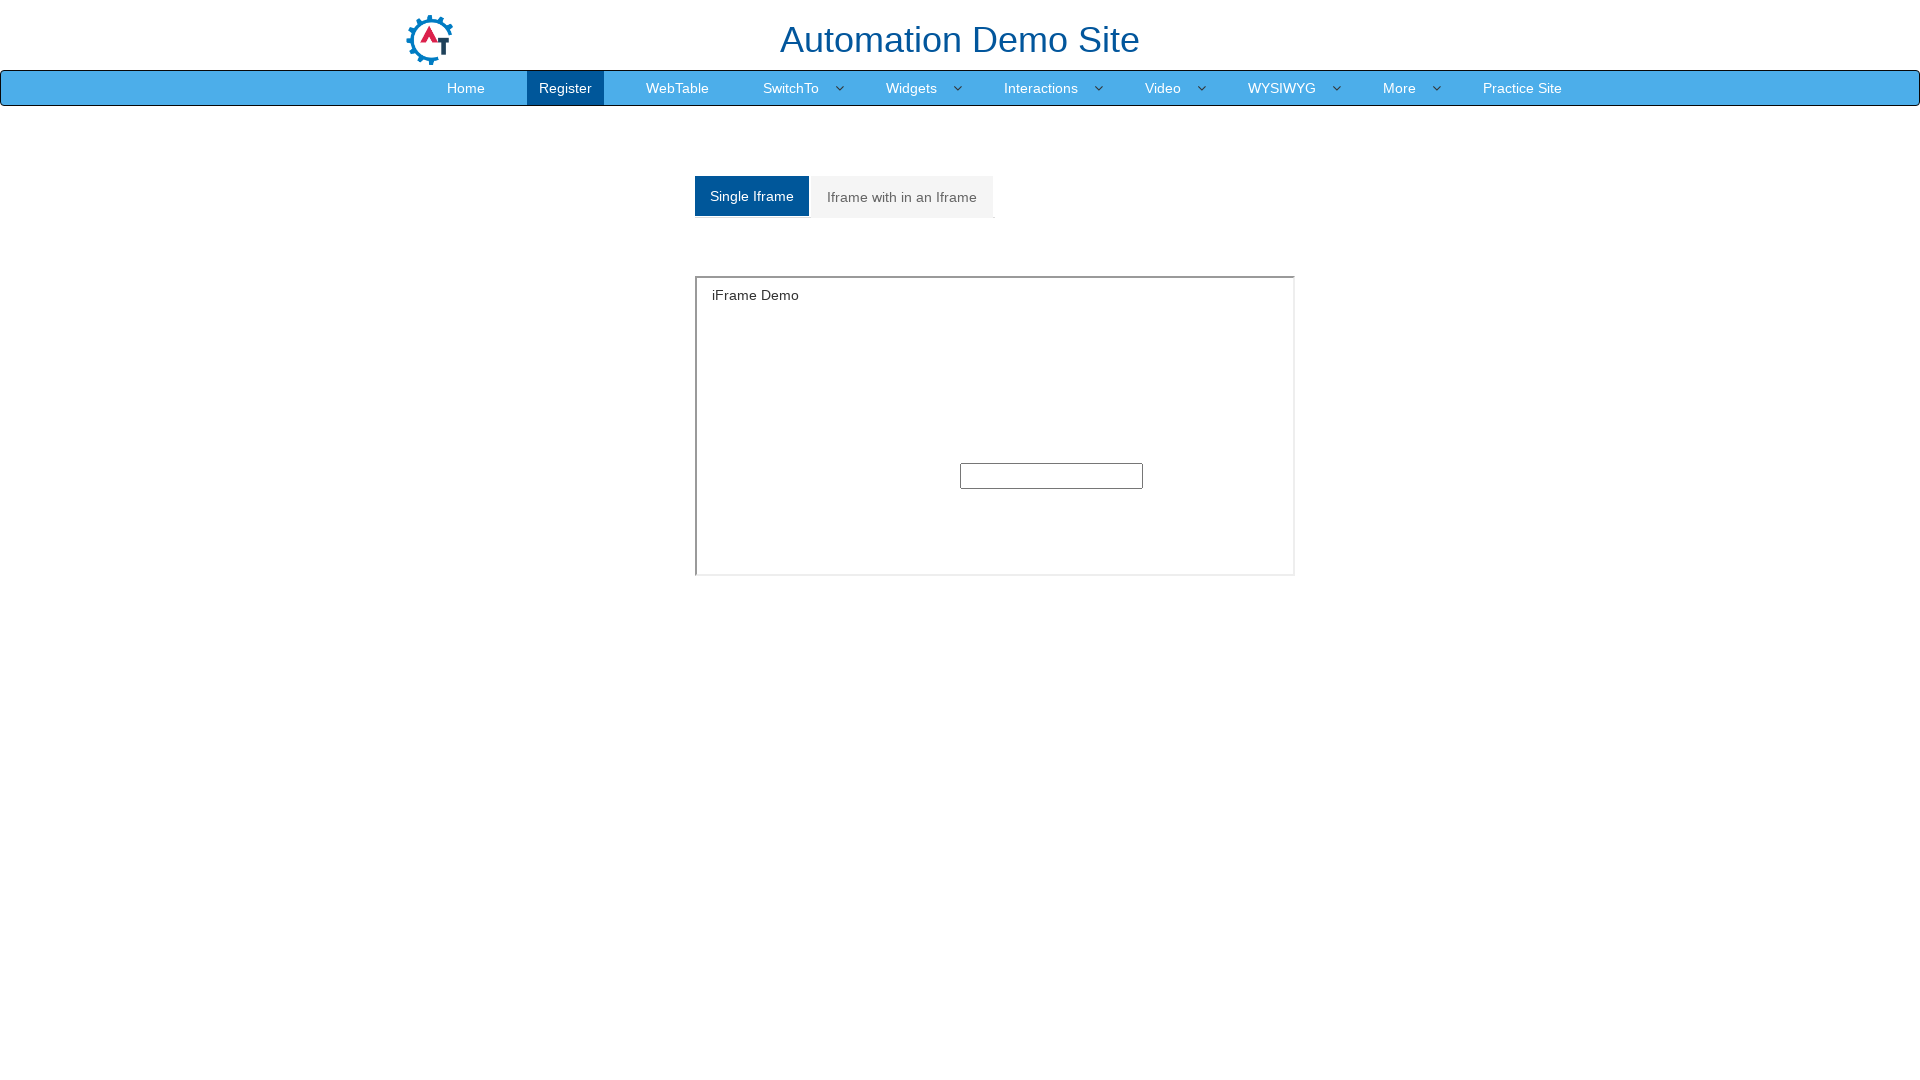

Clicked on second tab for nested iframe test at (902, 197) on xpath=/html/body/section/div[1]/div/div/div/div[1]/div/ul/li[2]/a
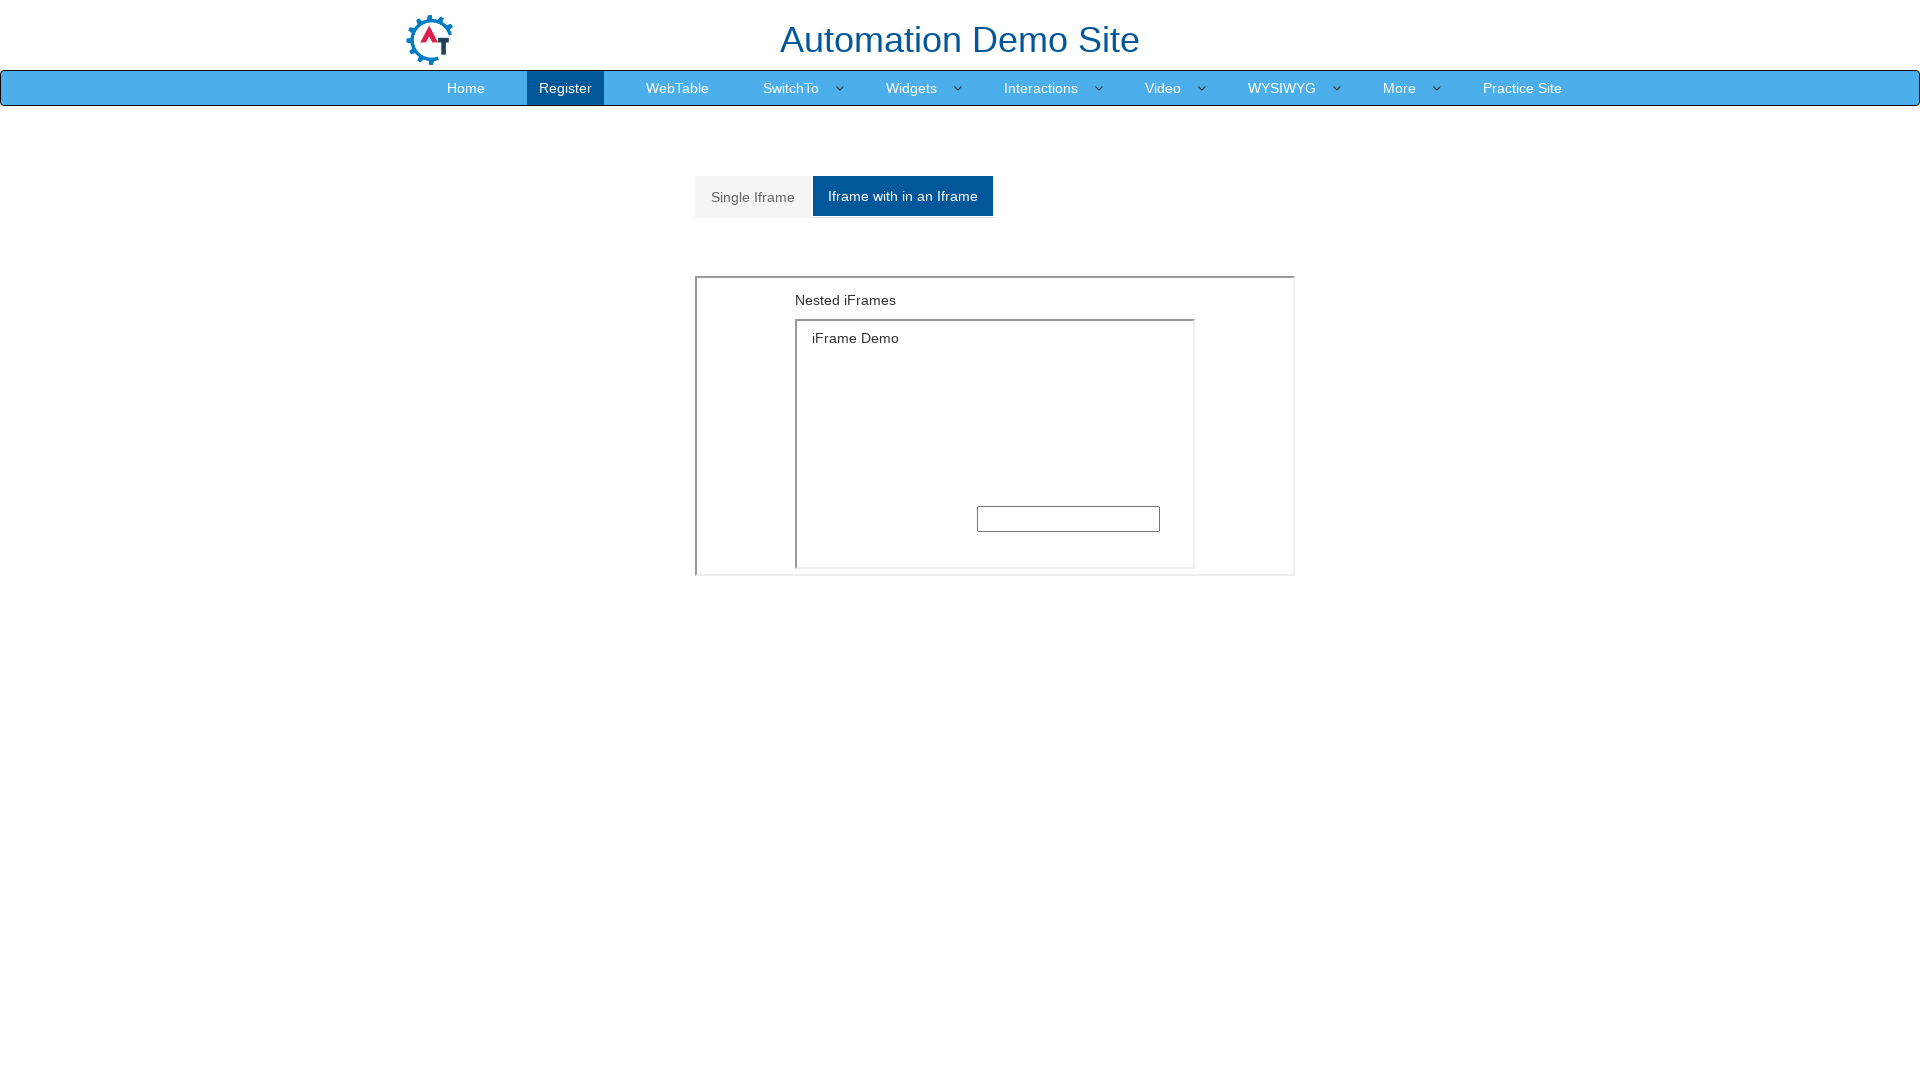

Located outer iframe
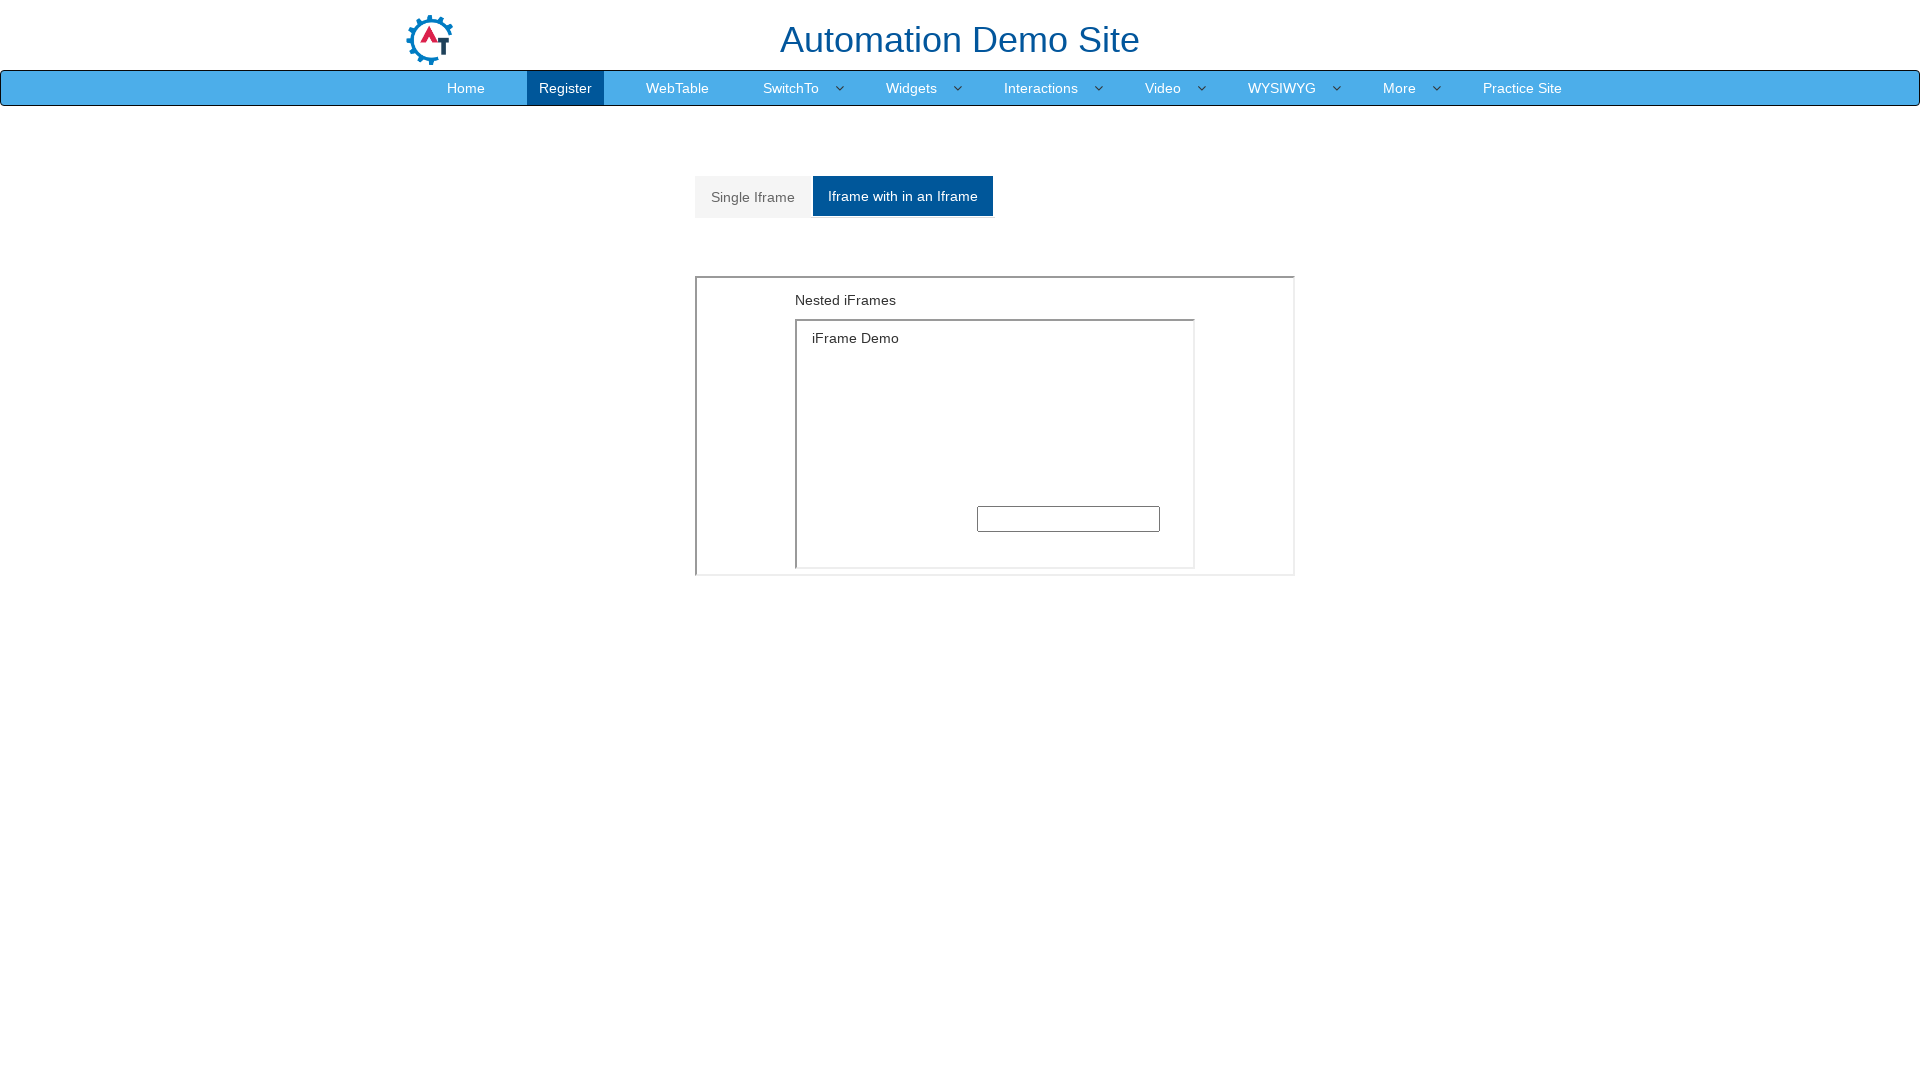

Located nested iframe inside outer iframe
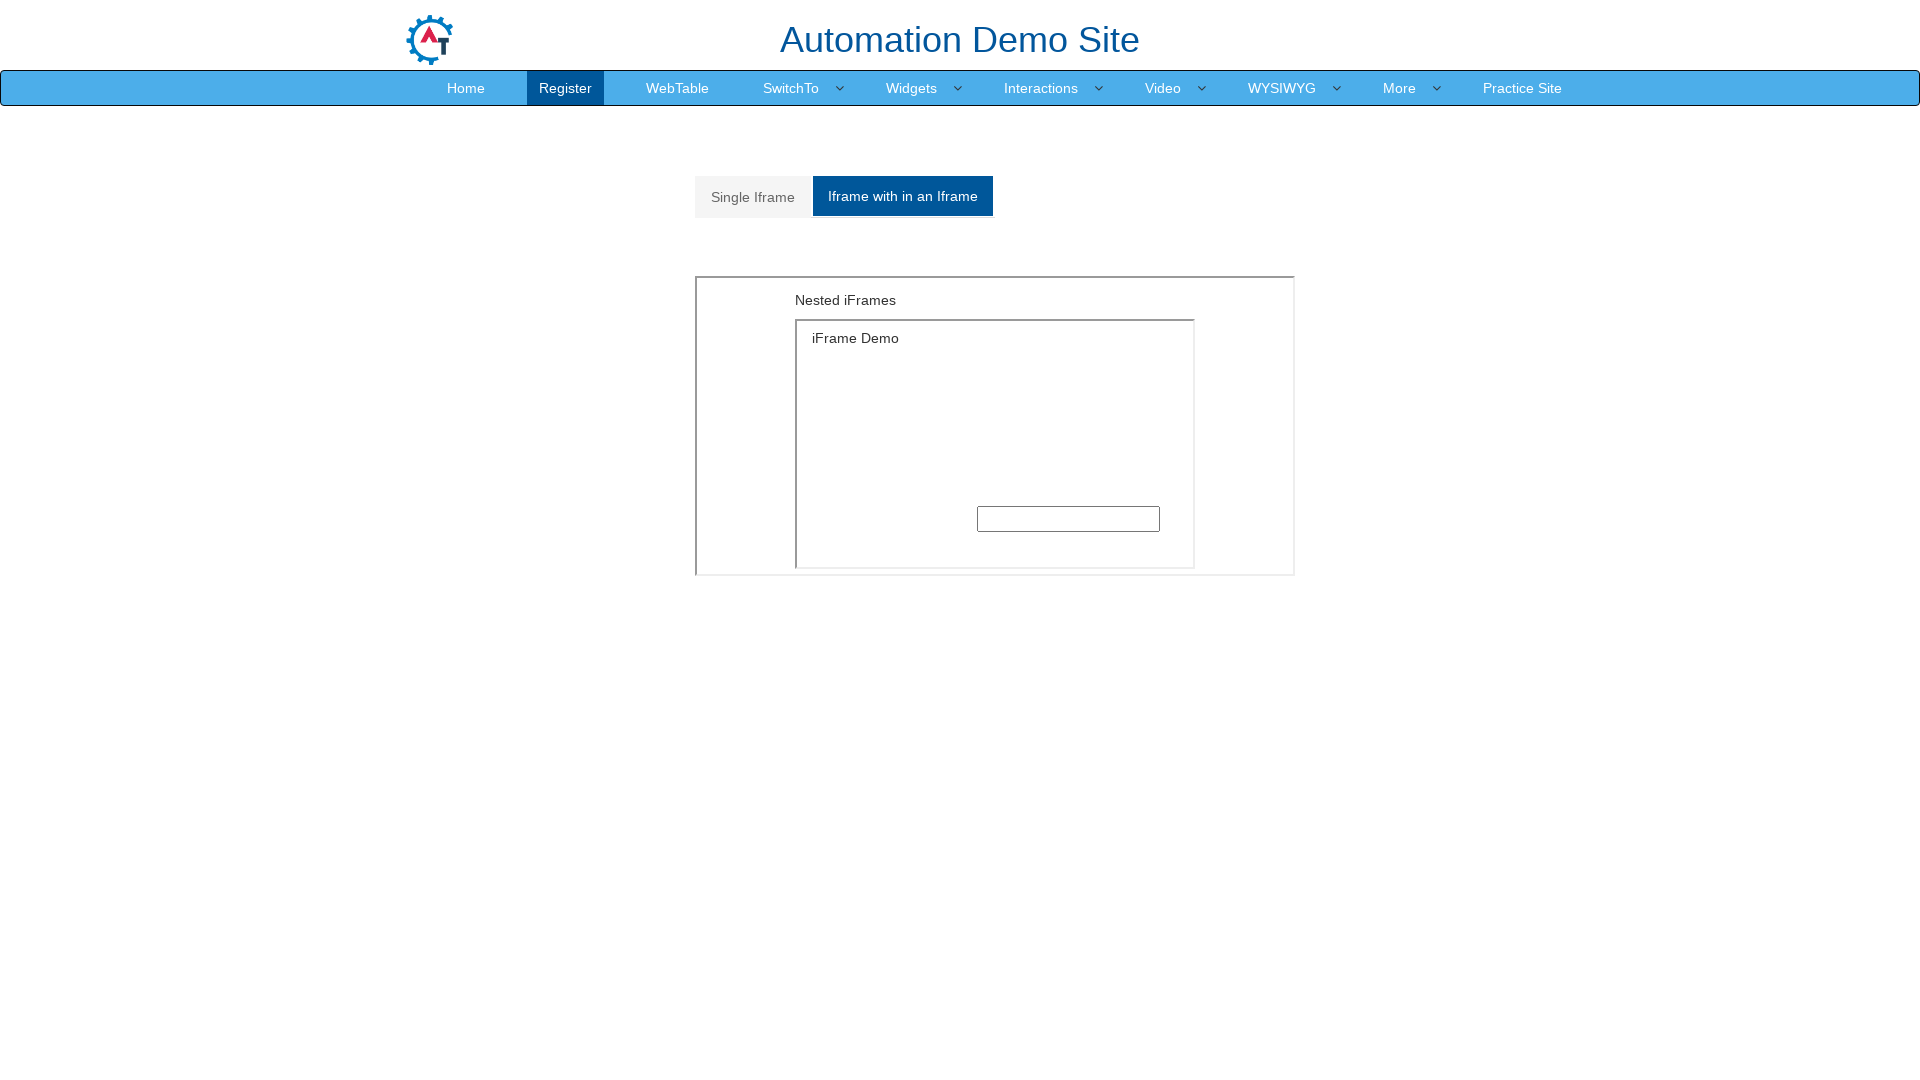

Filled input field in nested iframe with 'Value added' on iframe >> nth=1 >> internal:control=enter-frame >> iframe >> nth=0 >> internal:c
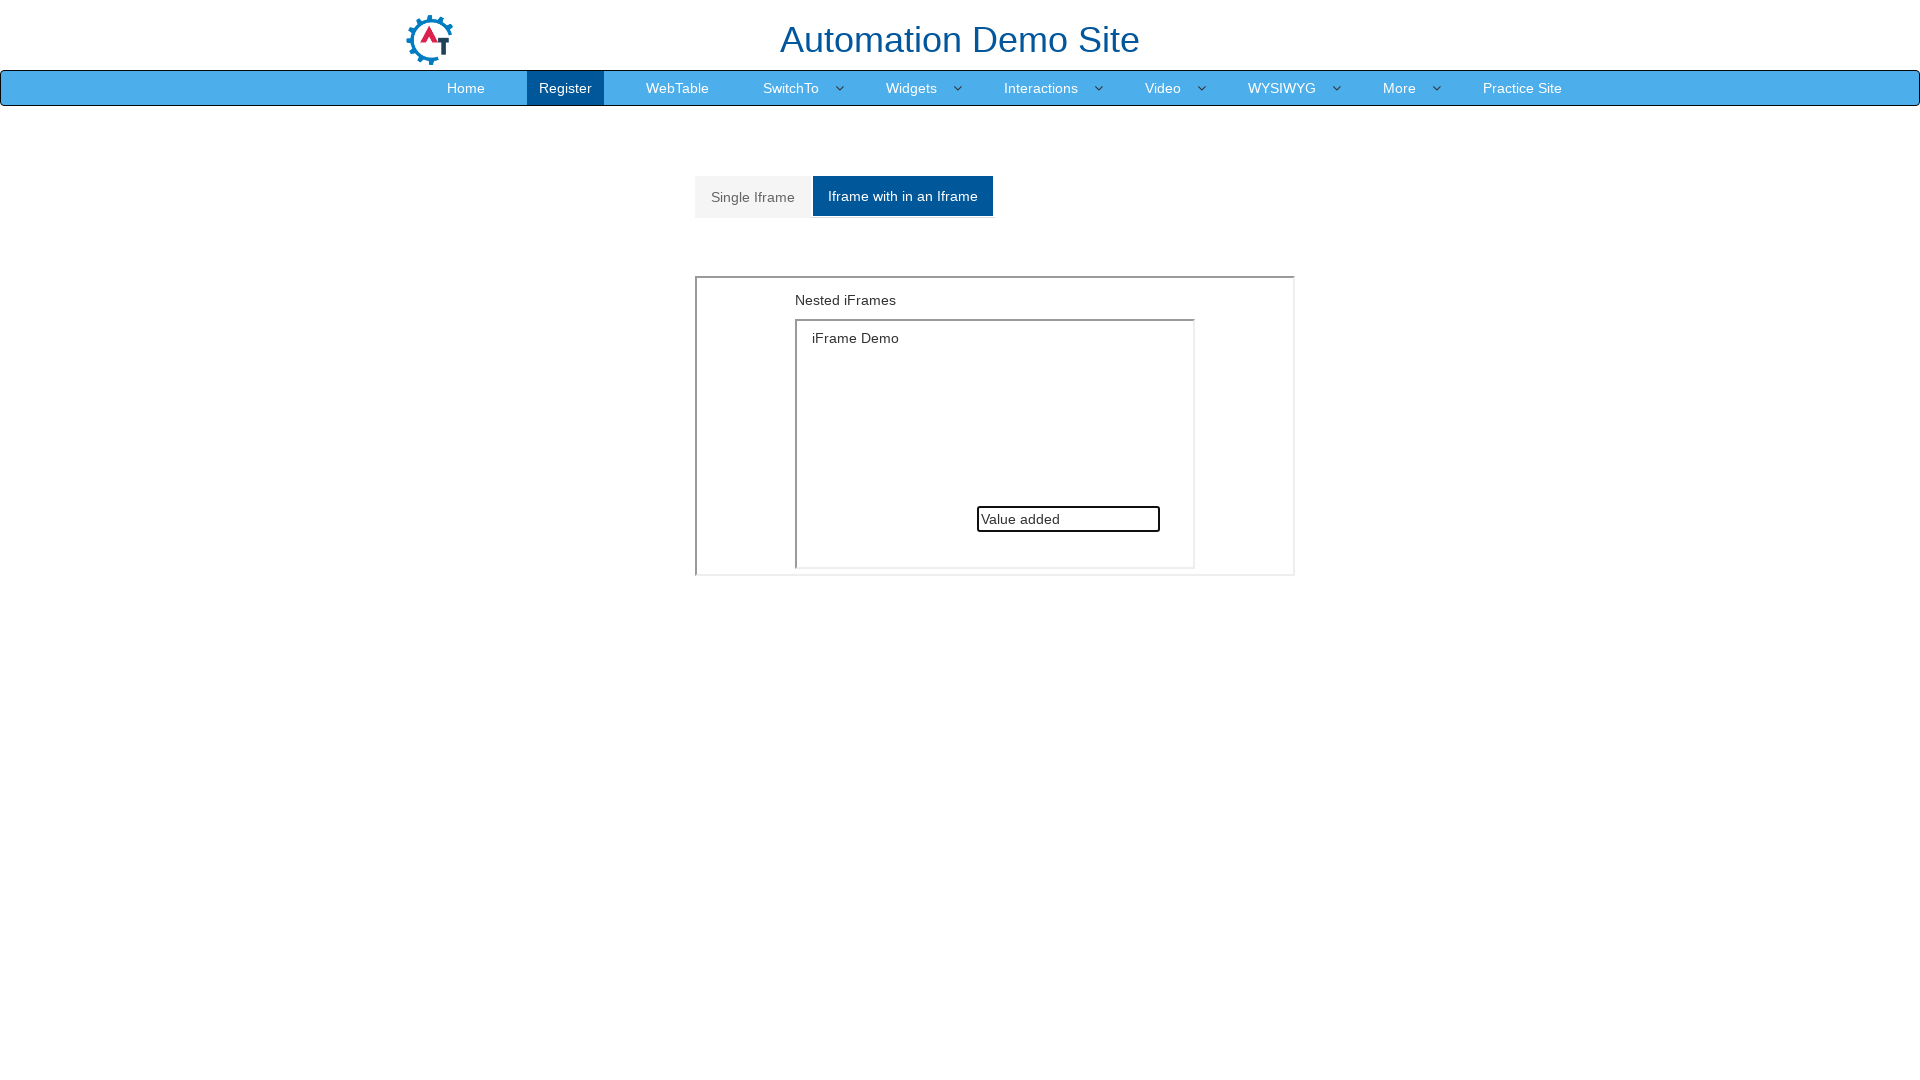

Clicked on first tab for single iframe test at (753, 197) on xpath=/html/body/section/div[1]/div/div/div/div[1]/div/ul/li[1]/a
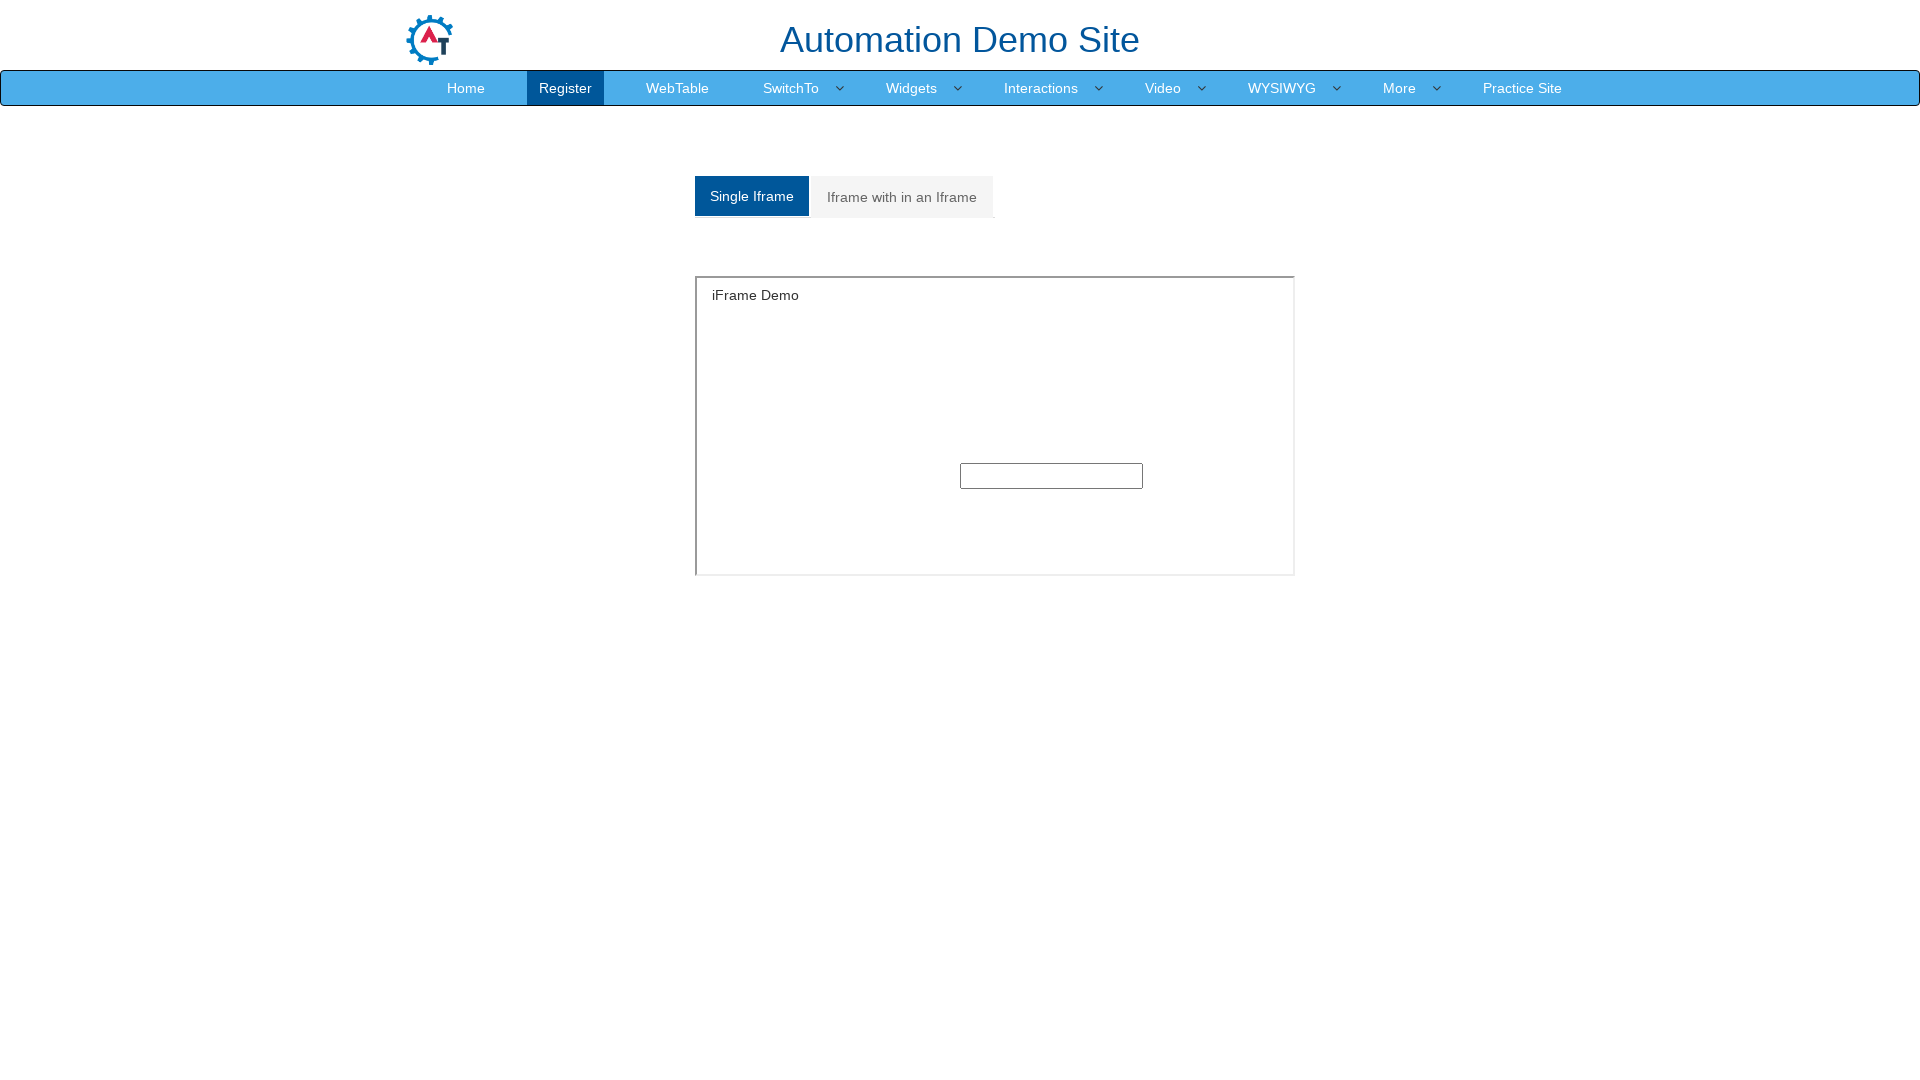

Waited 500ms for tab switch animation
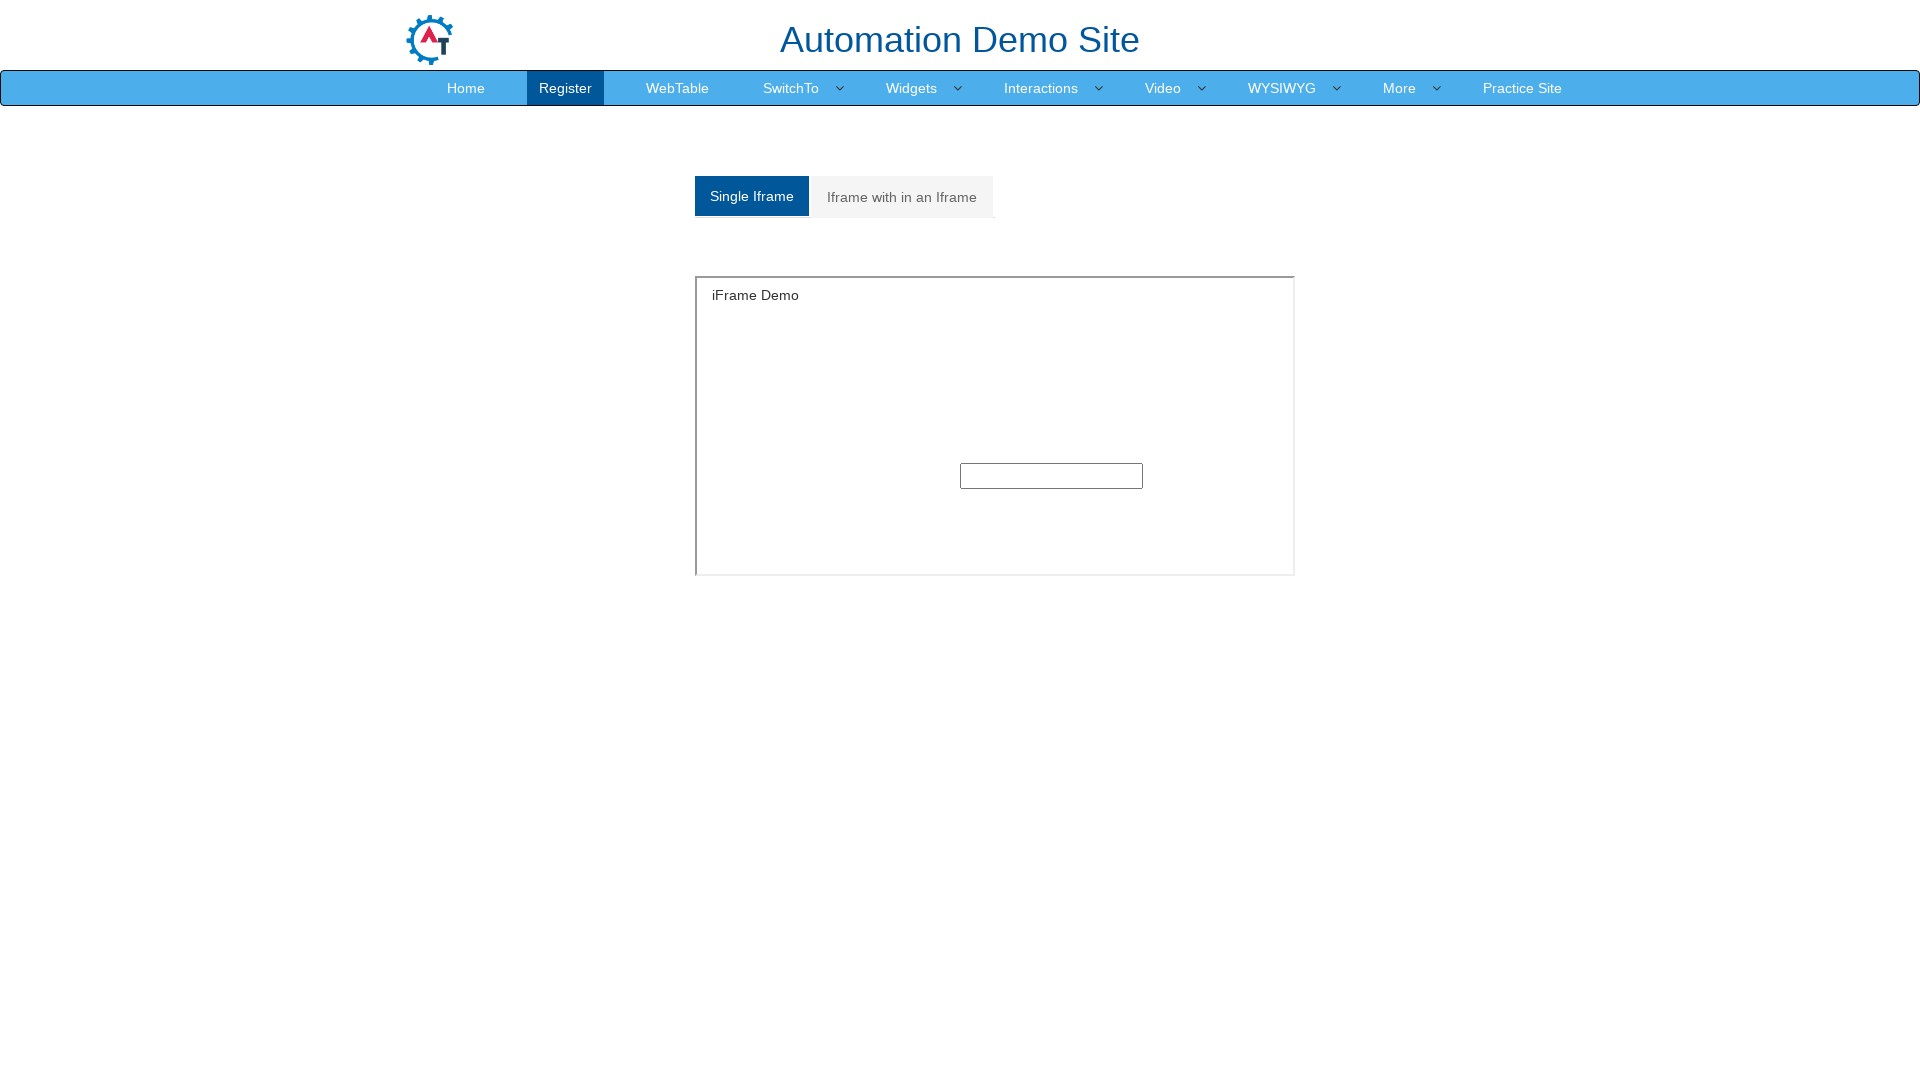

Located first iframe
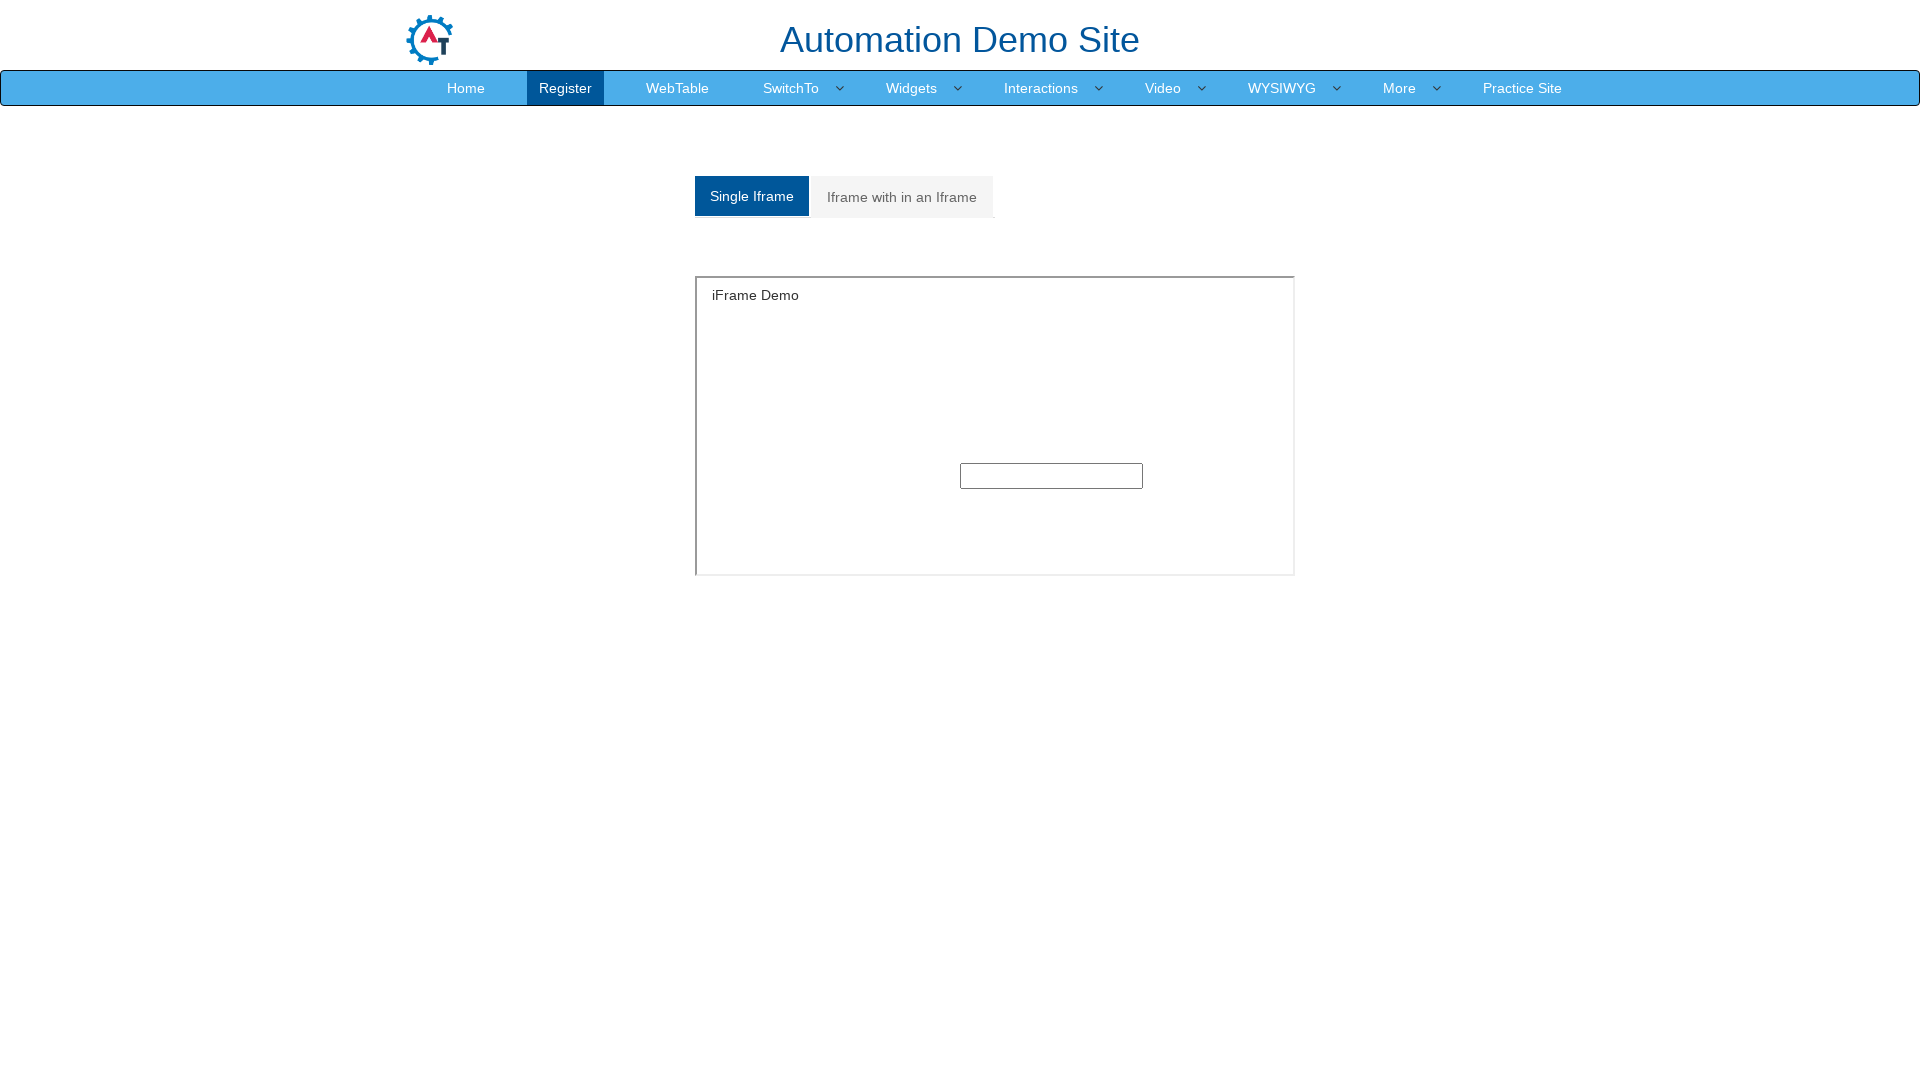

Filled input field in first iframe with 'Maulick' on iframe >> nth=0 >> internal:control=enter-frame >> xpath=/html/body/section/div/
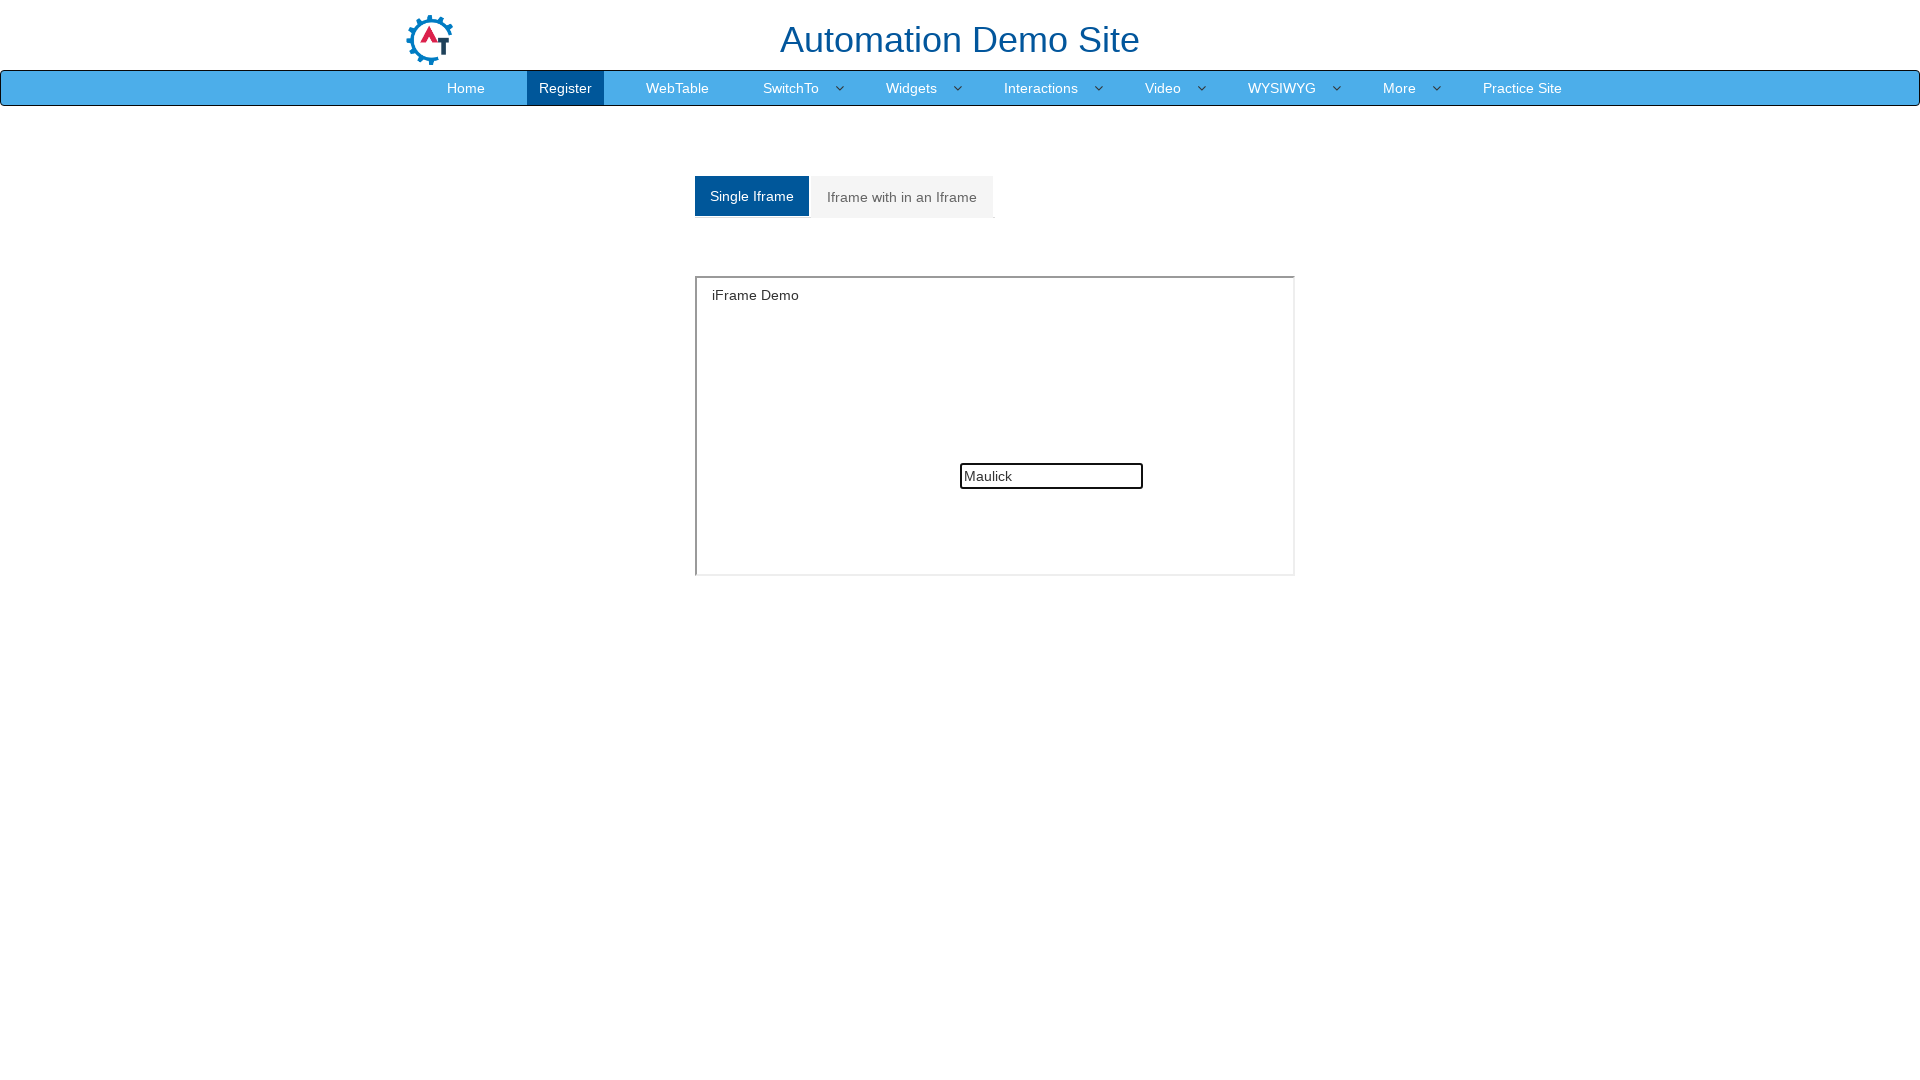

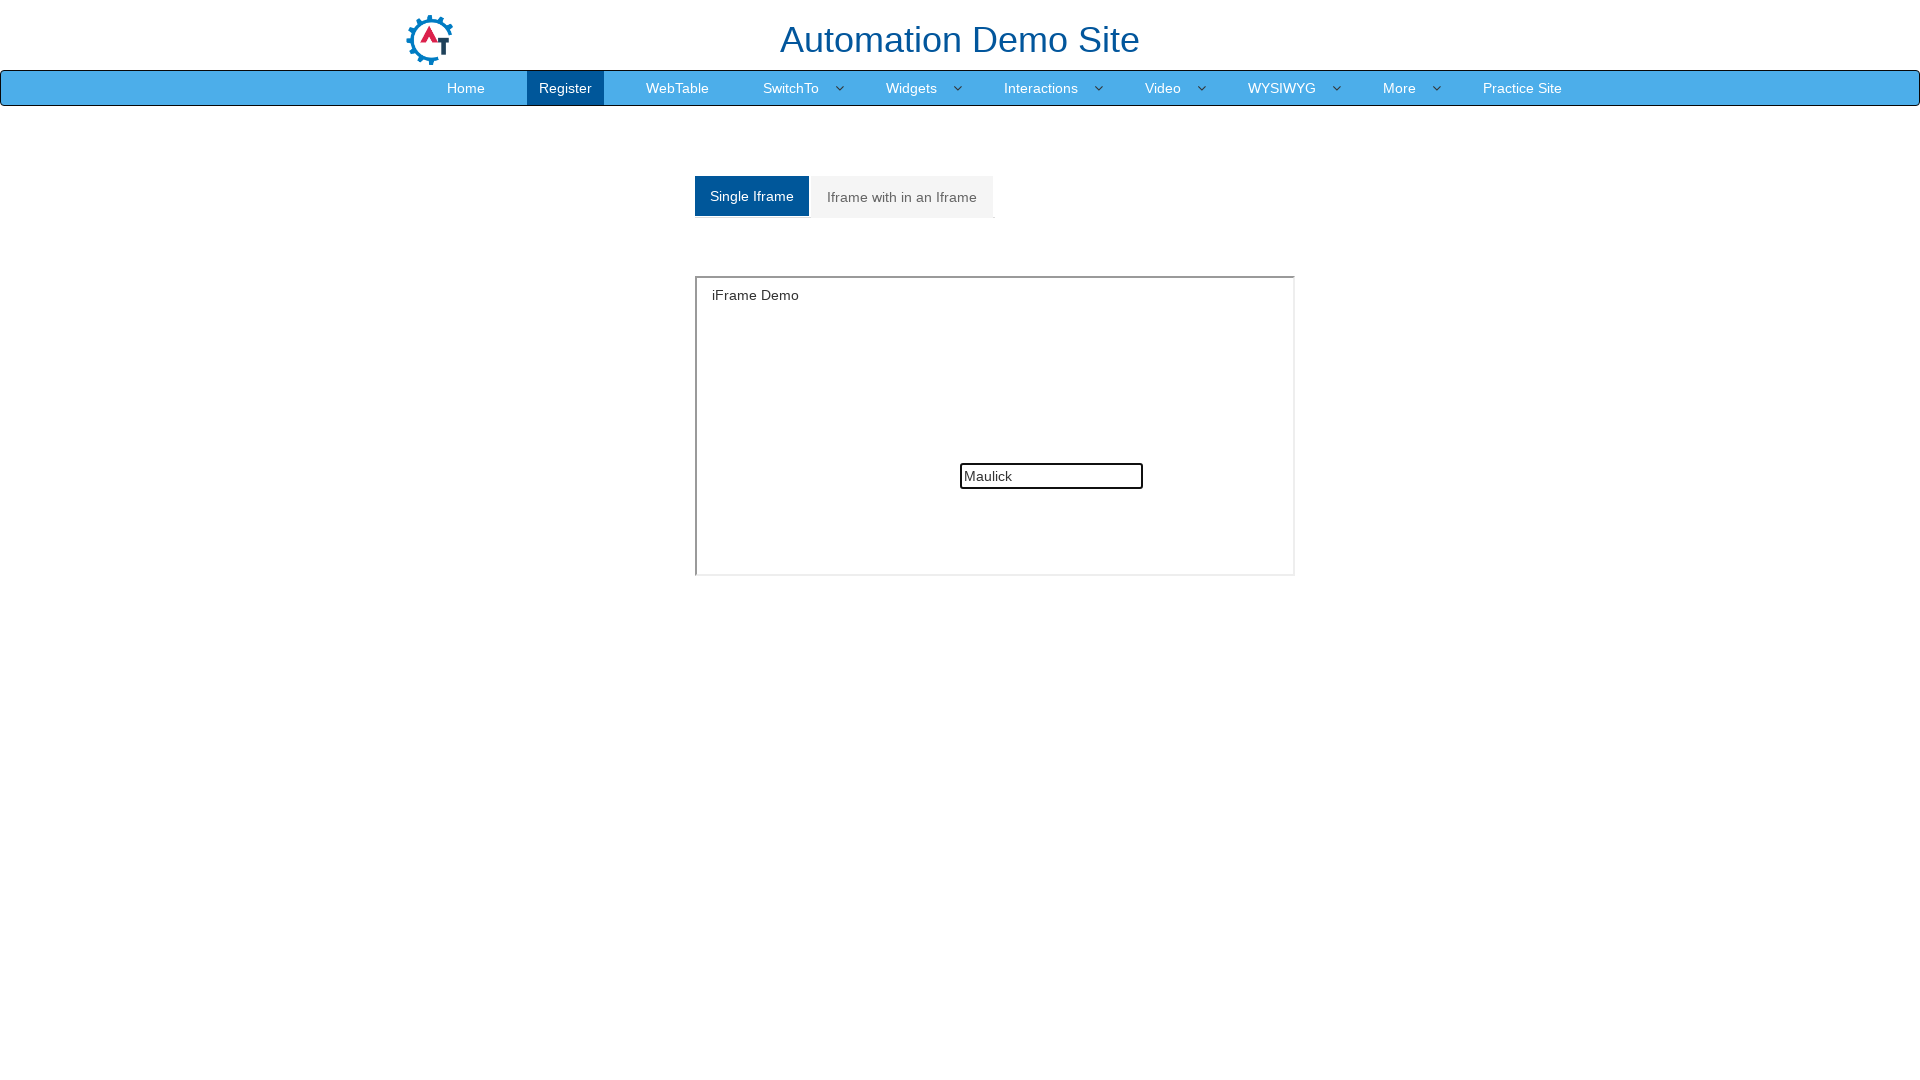